Tests handling of a simple JavaScript alert popup by clicking a button to trigger the alert and then accepting/dismissing it

Starting URL: https://demo.automationtesting.in/Alerts.html

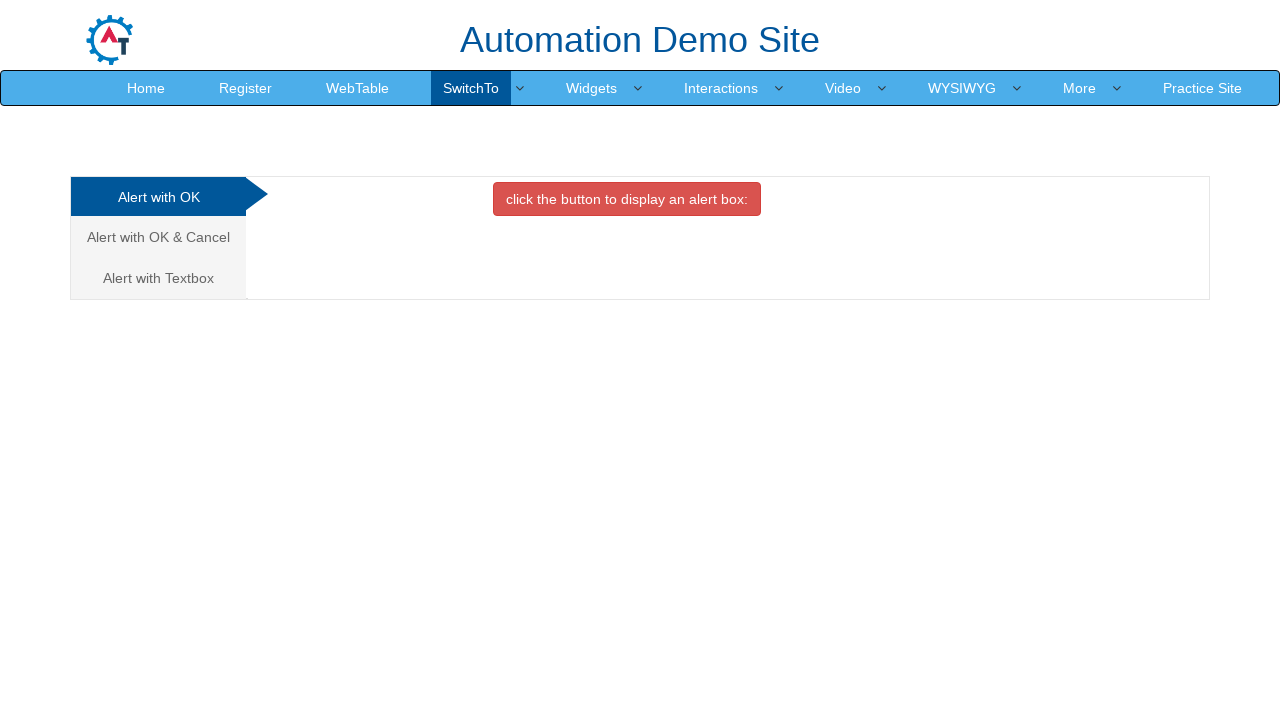

Clicked the button to trigger the JavaScript alert at (627, 199) on button.btn.btn-danger
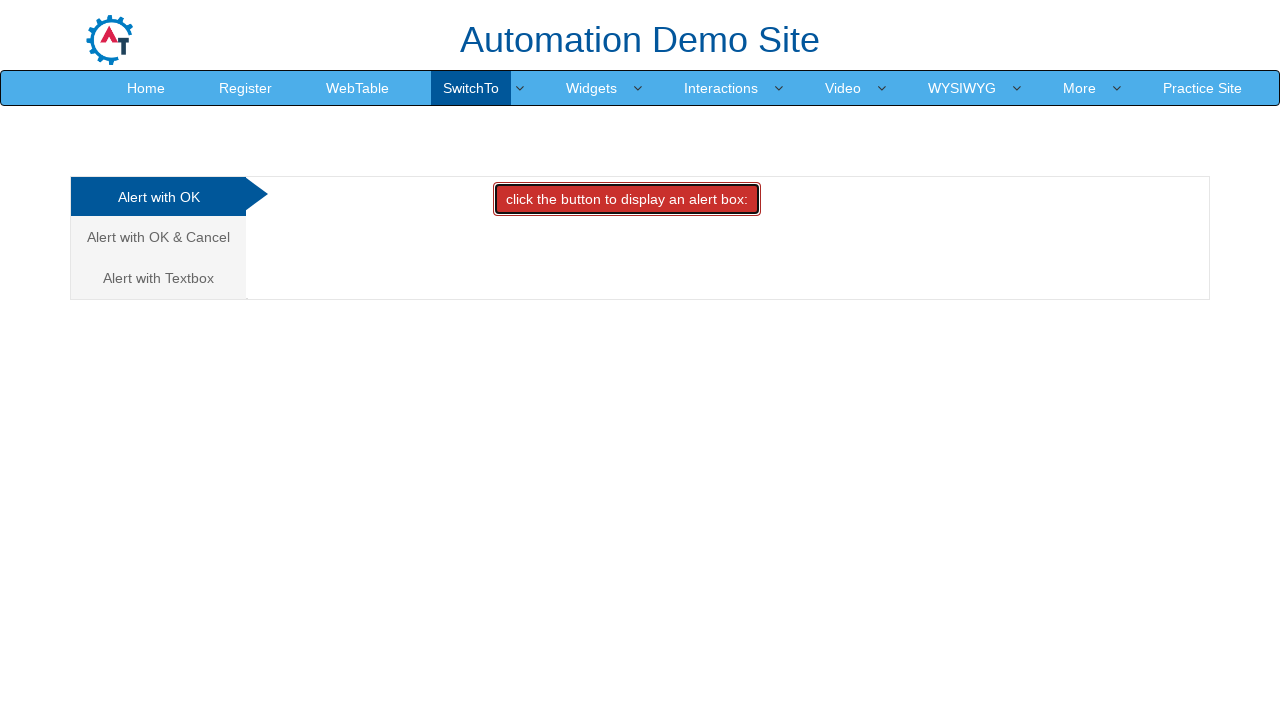

Set up dialog handler to accept the alert
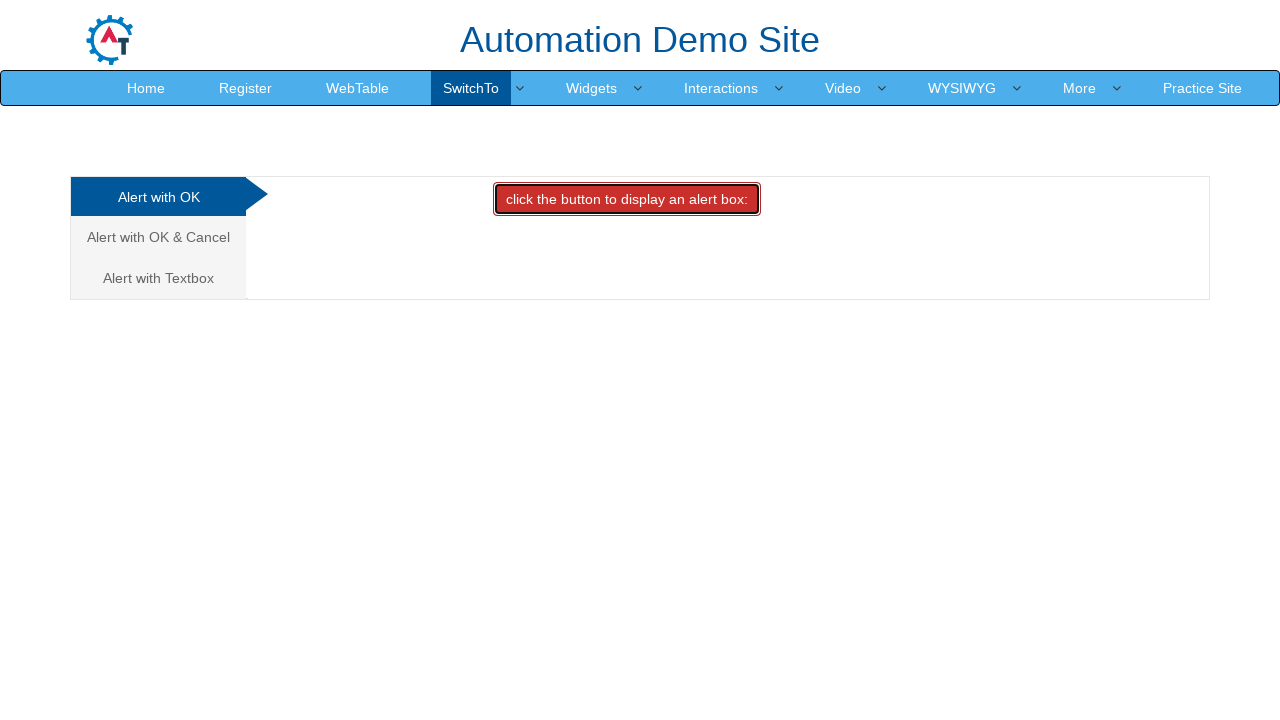

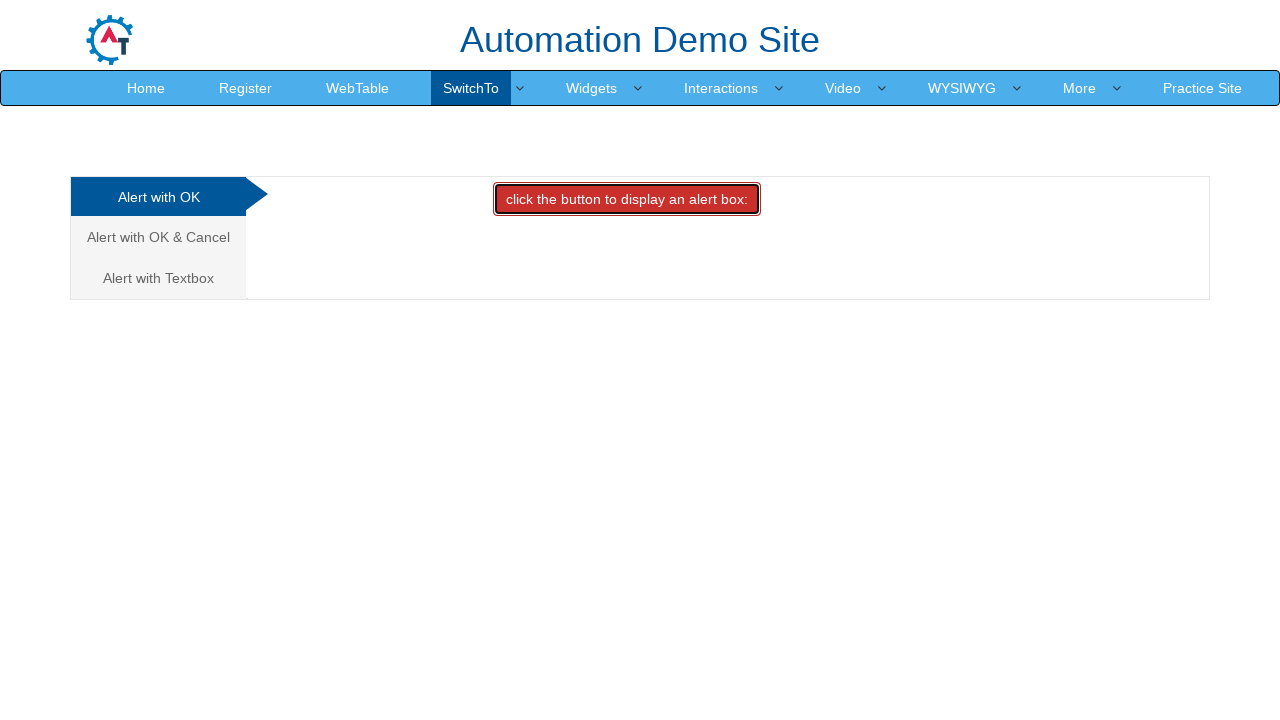